Tests moving mouse to an element with specific offset coordinates

Starting URL: https://www.selenium.dev/selenium/web/mouse_interaction.html

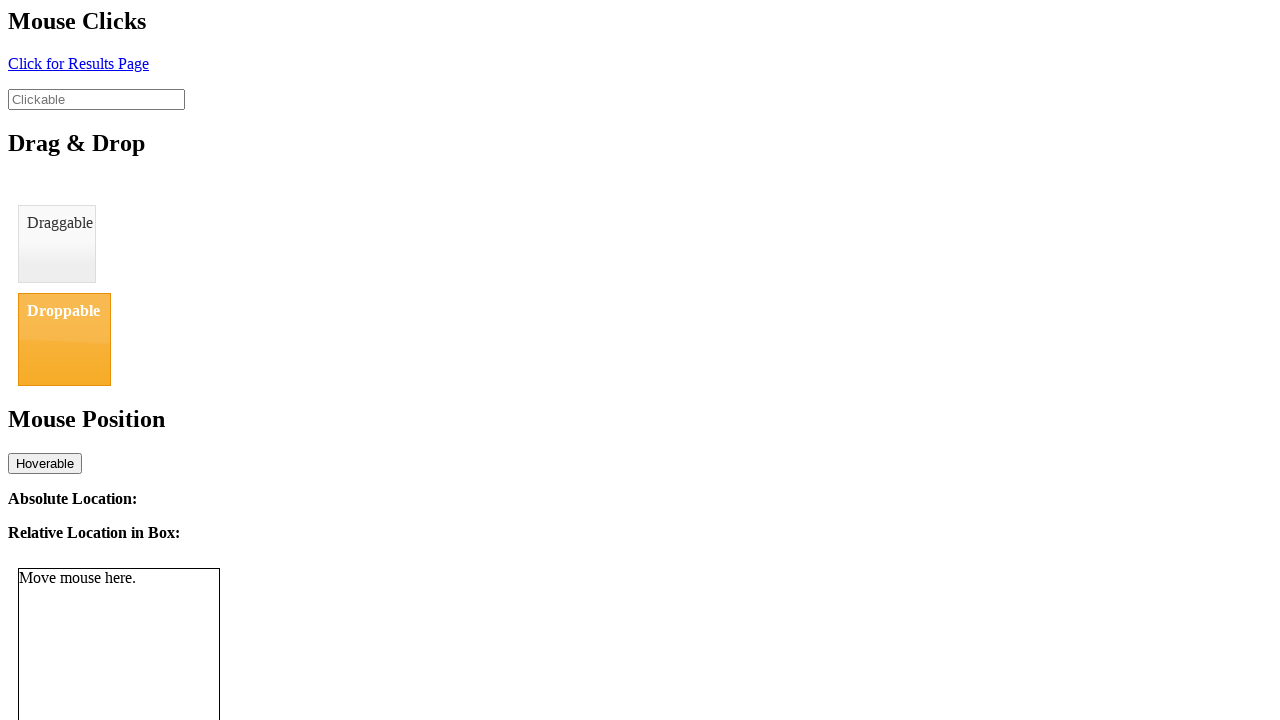

Located mouse tracker element
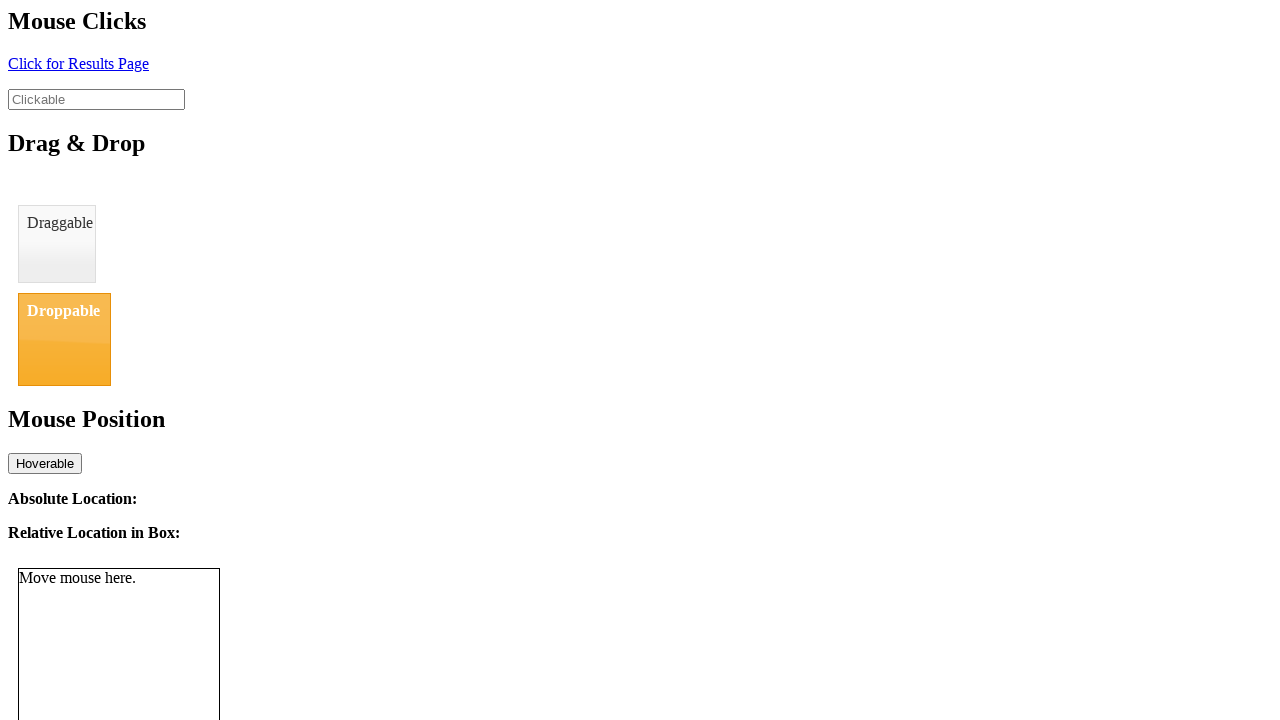

Retrieved bounding box of mouse tracker element
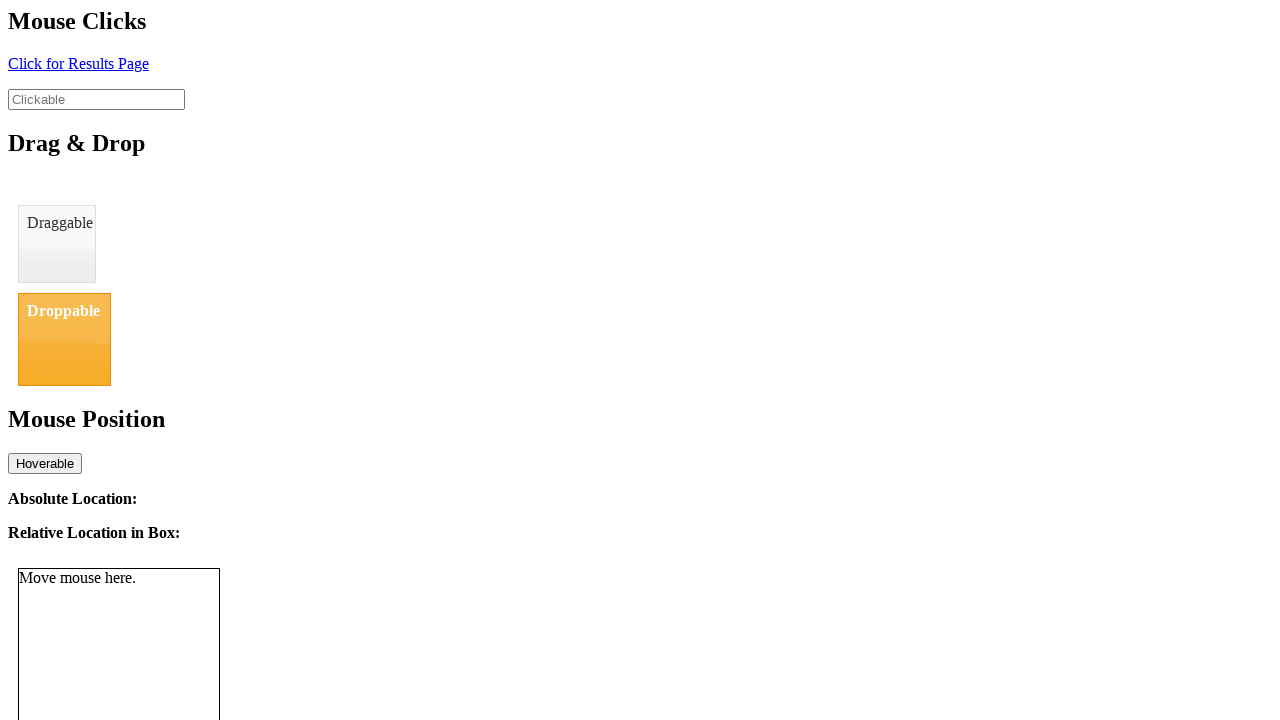

Moved mouse to mouse tracker element with offset coordinates (x+8, y+11 from center) at (127, 680)
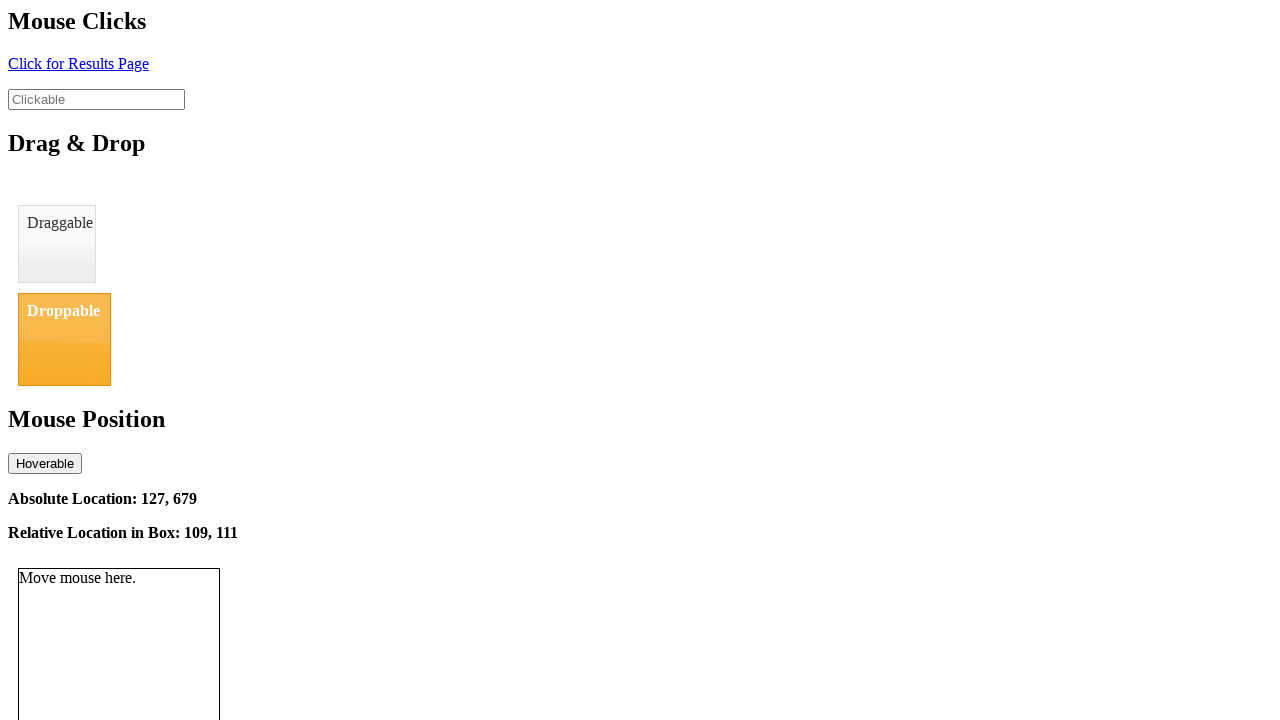

Waited 500ms for mouse position to update
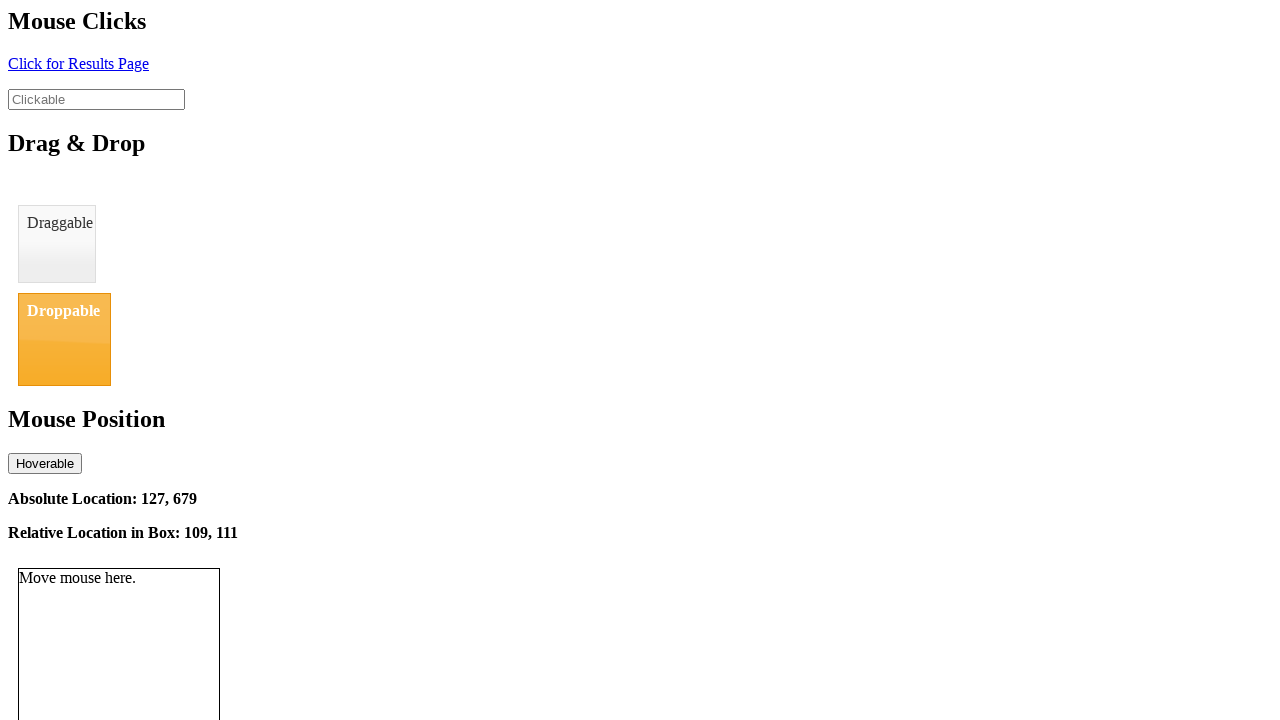

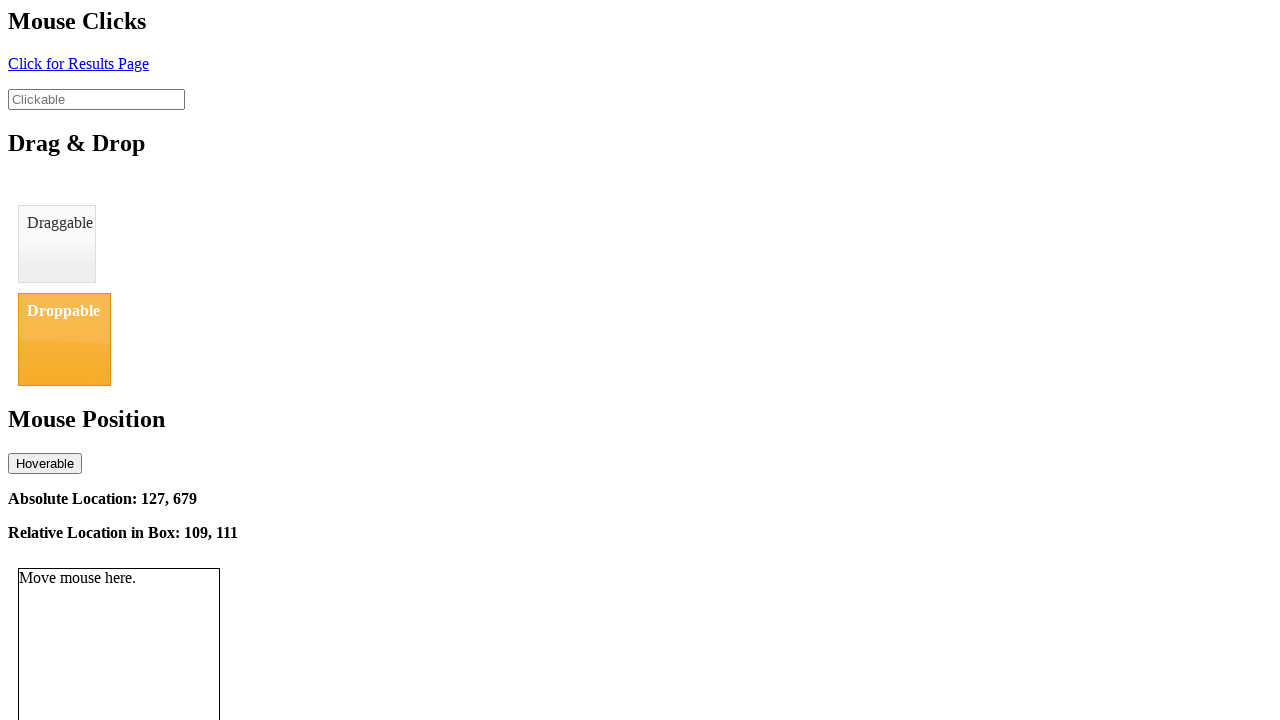